Tests dropdown selection functionality by finding the dropdown element, iterating through options, and clicking on "Option 1" to select it, then verifying the selection was made correctly.

Starting URL: http://the-internet.herokuapp.com/dropdown

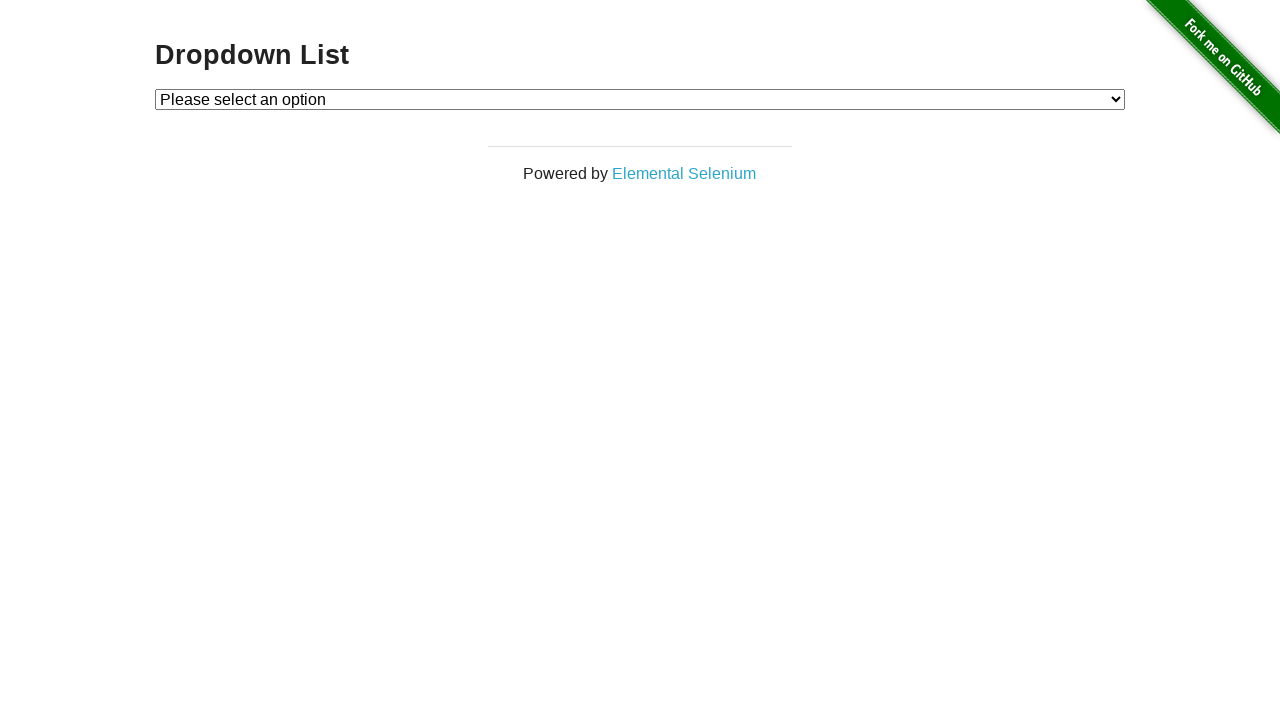

Waited for dropdown element to be available
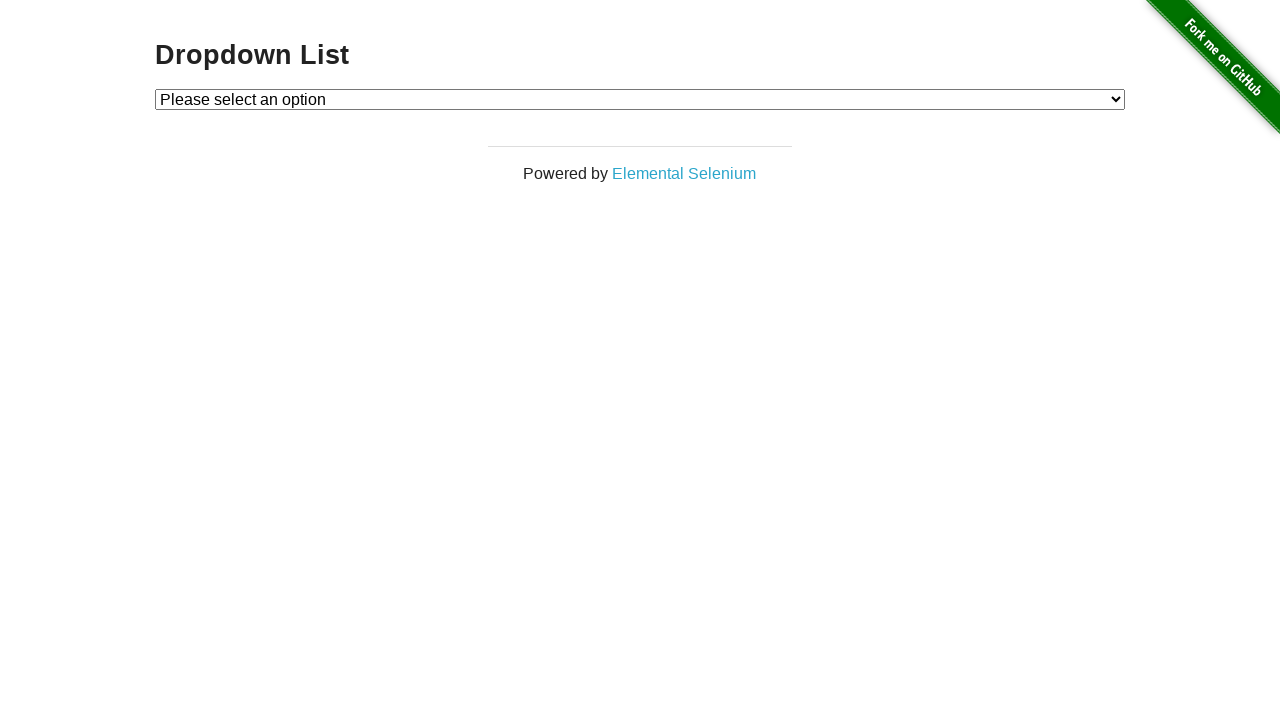

Located dropdown element
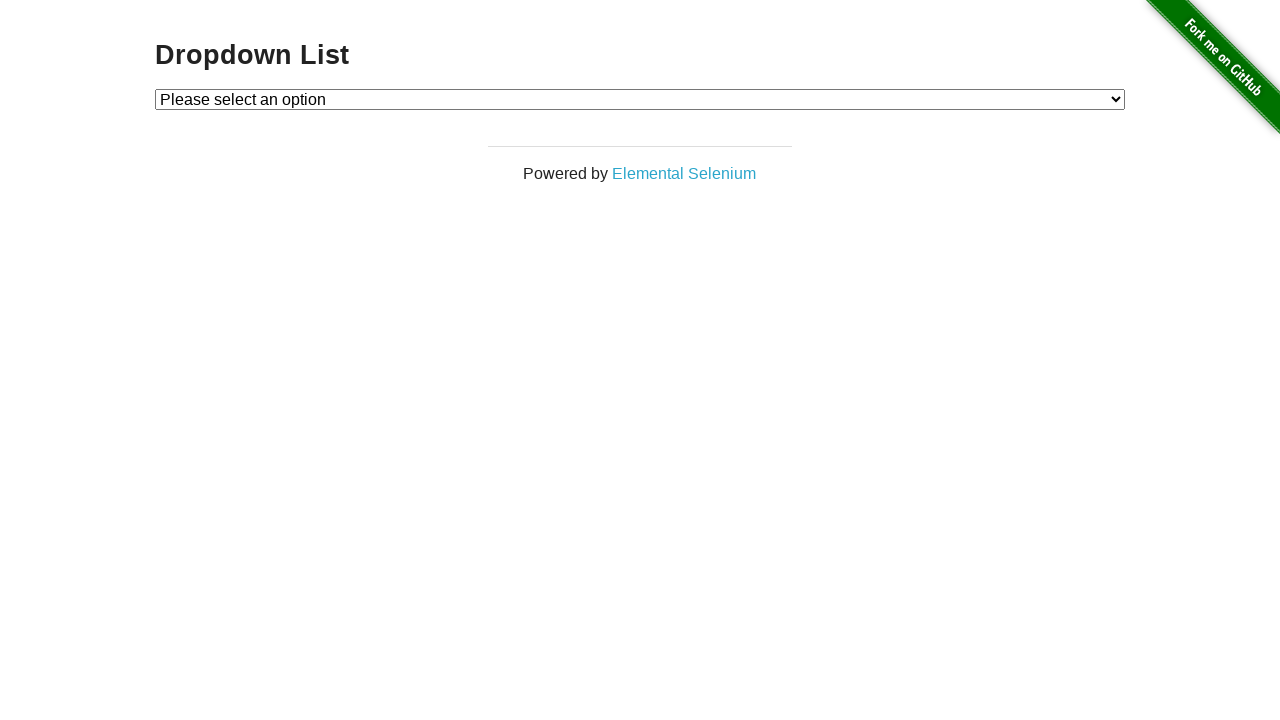

Selected 'Option 1' from dropdown on #dropdown
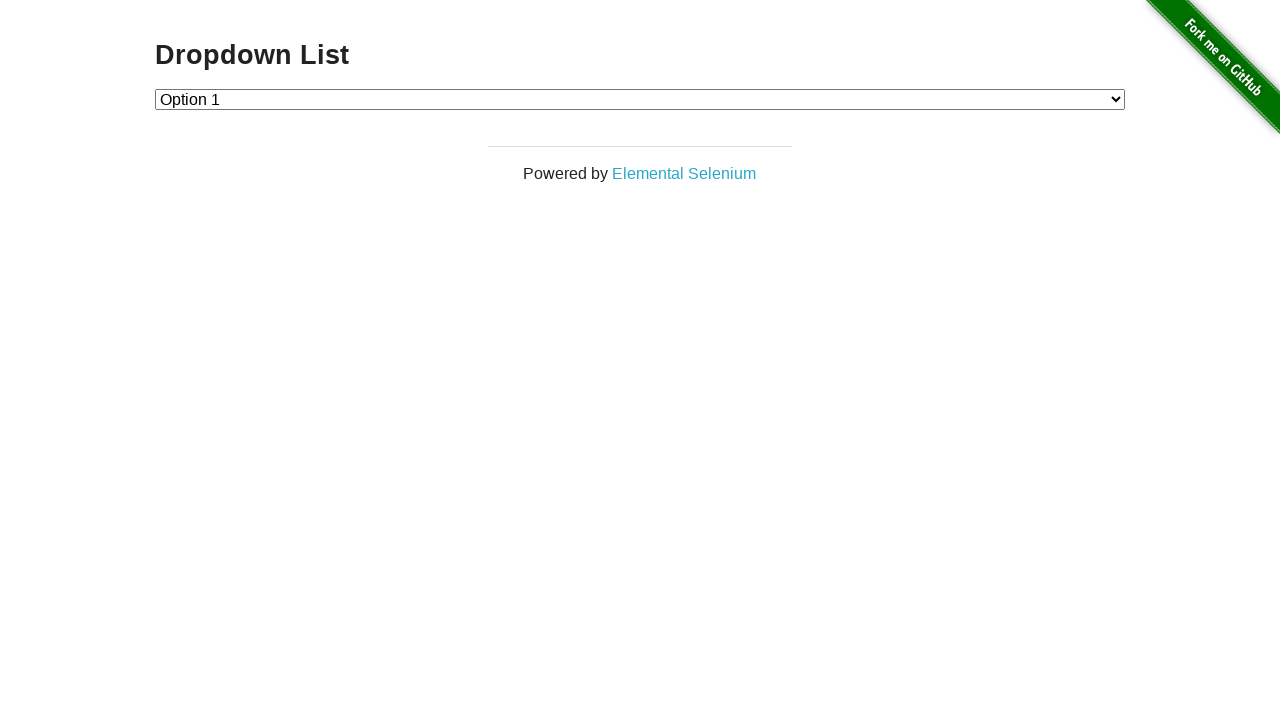

Retrieved selected dropdown value
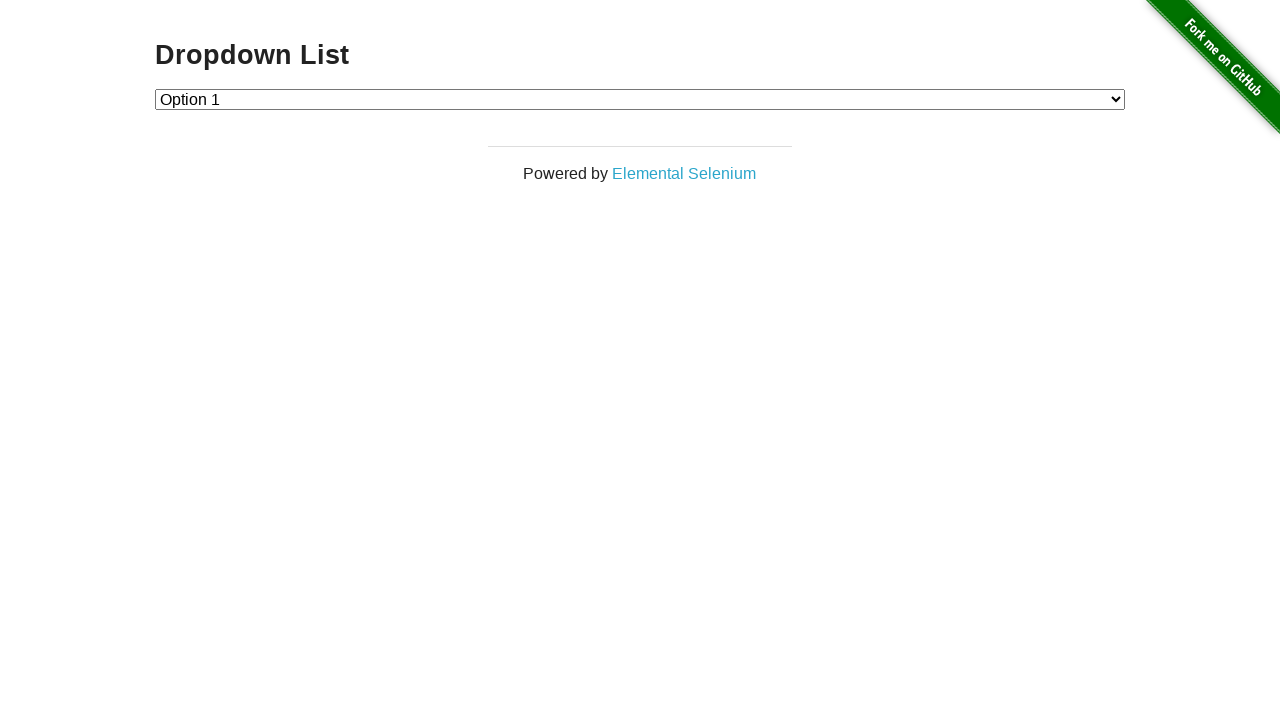

Verified dropdown selection is correct (value='1')
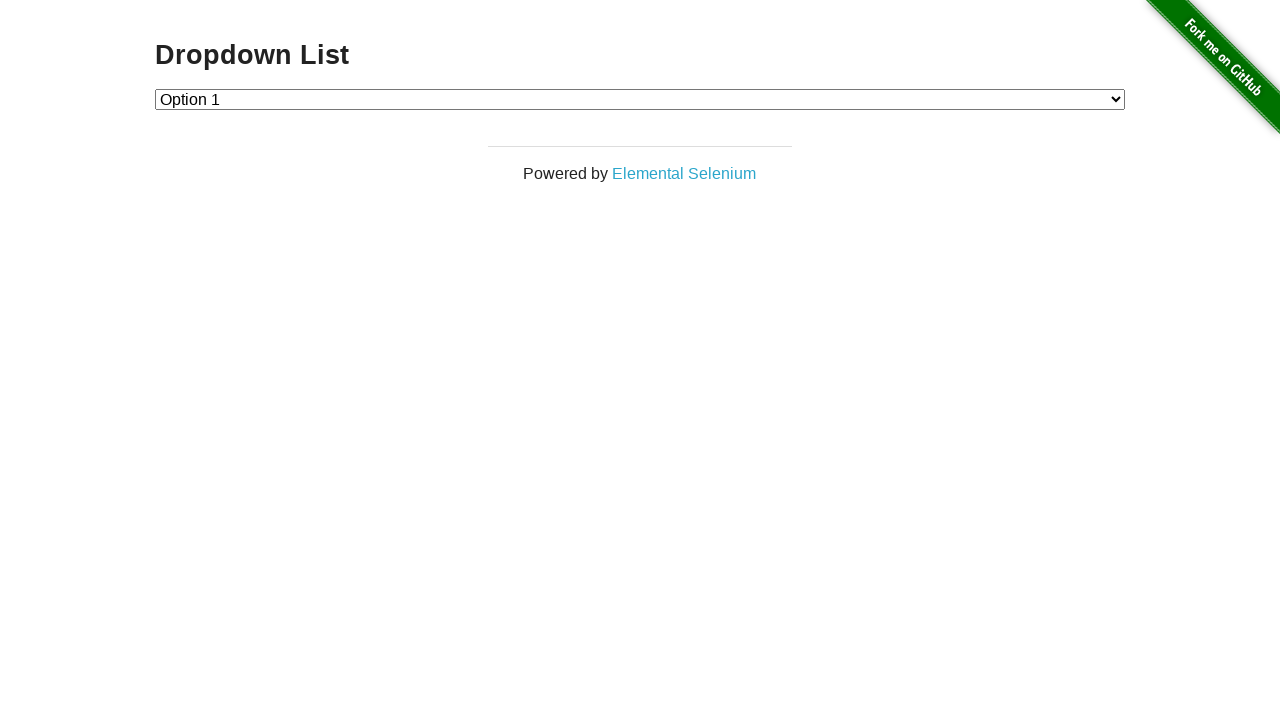

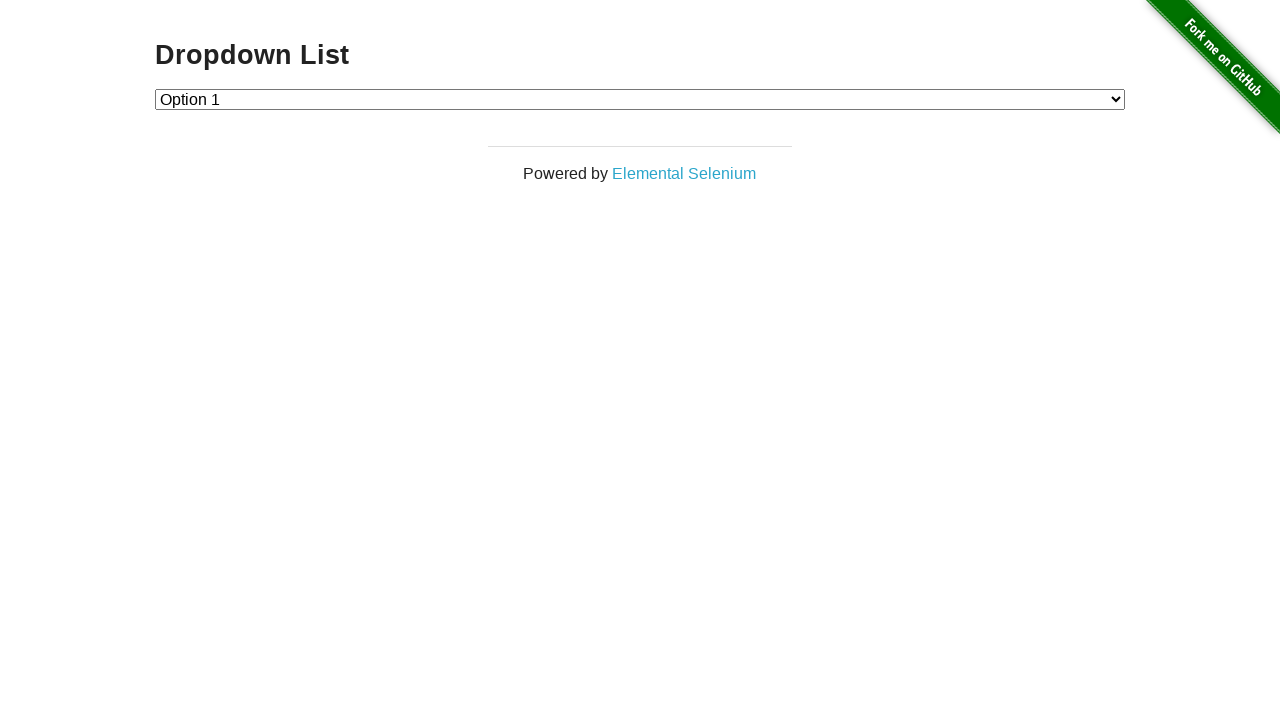